Checks if the main JavaScript file (shop-app.js) is loaded on the page

Starting URL: https://shop.polymer-project.org/list/ladies_outerwear

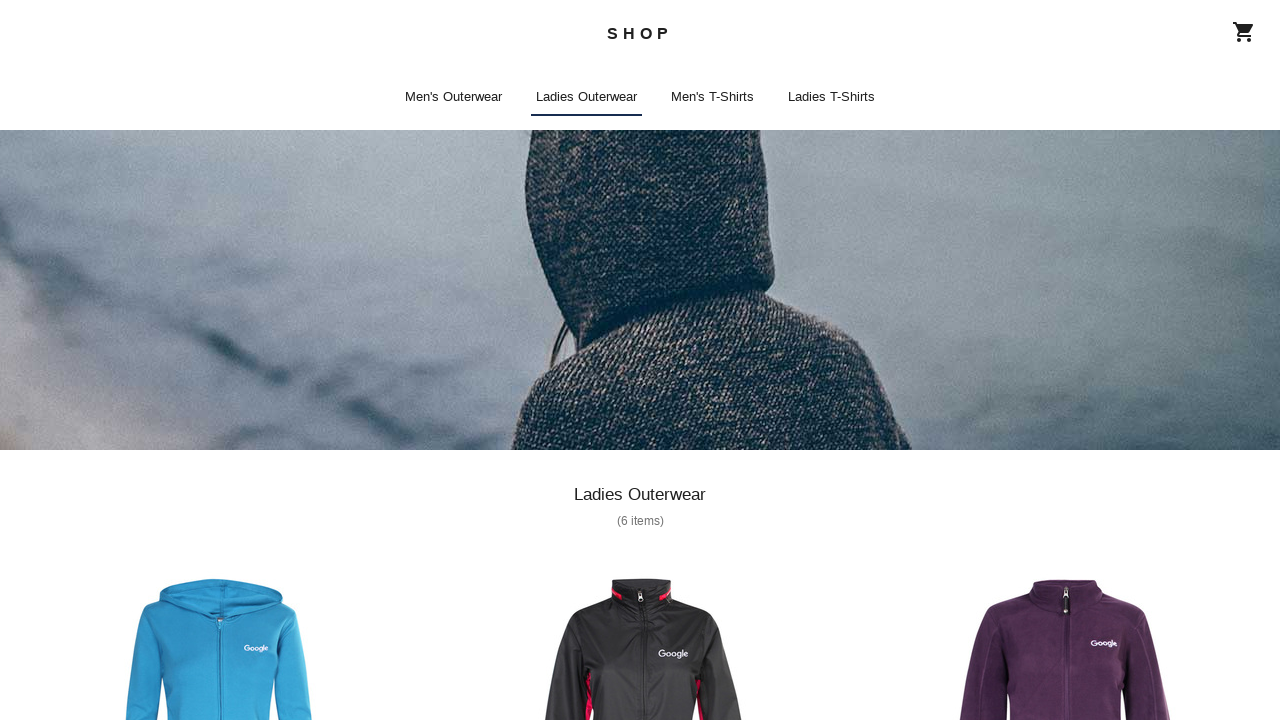

Navigated to shop.polymer-project.org ladies outerwear list
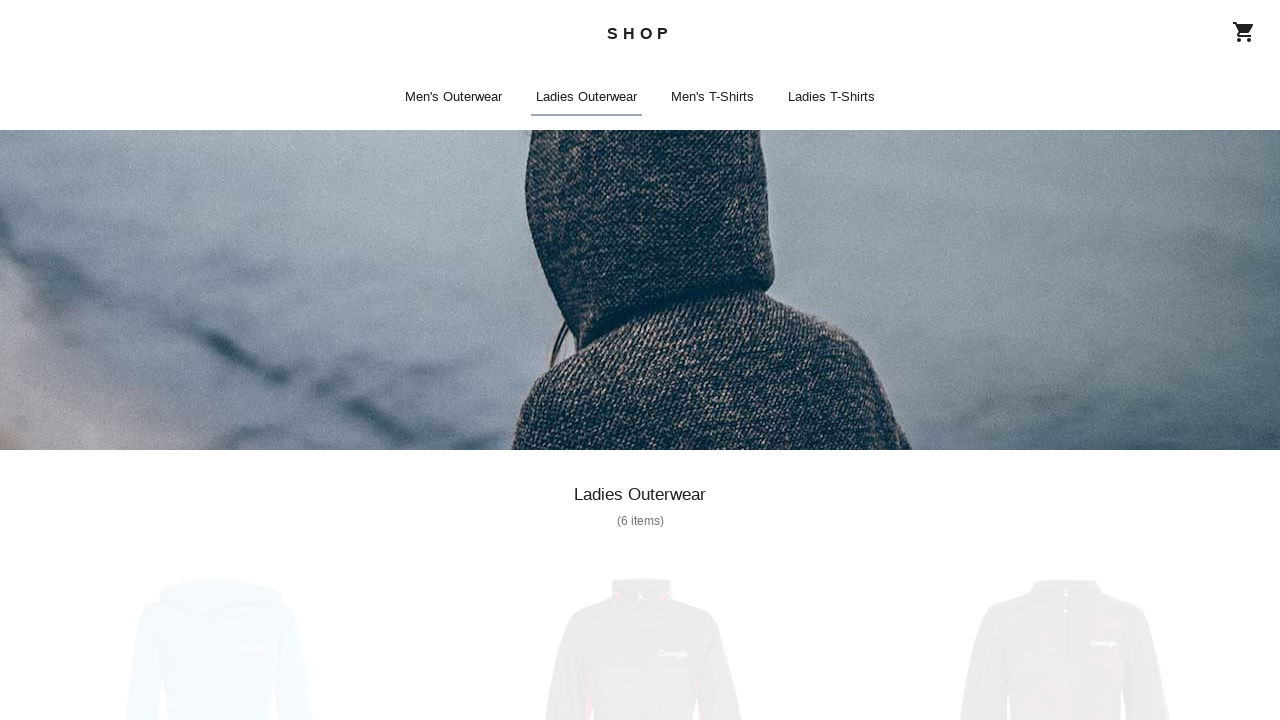

Located all script tags on page
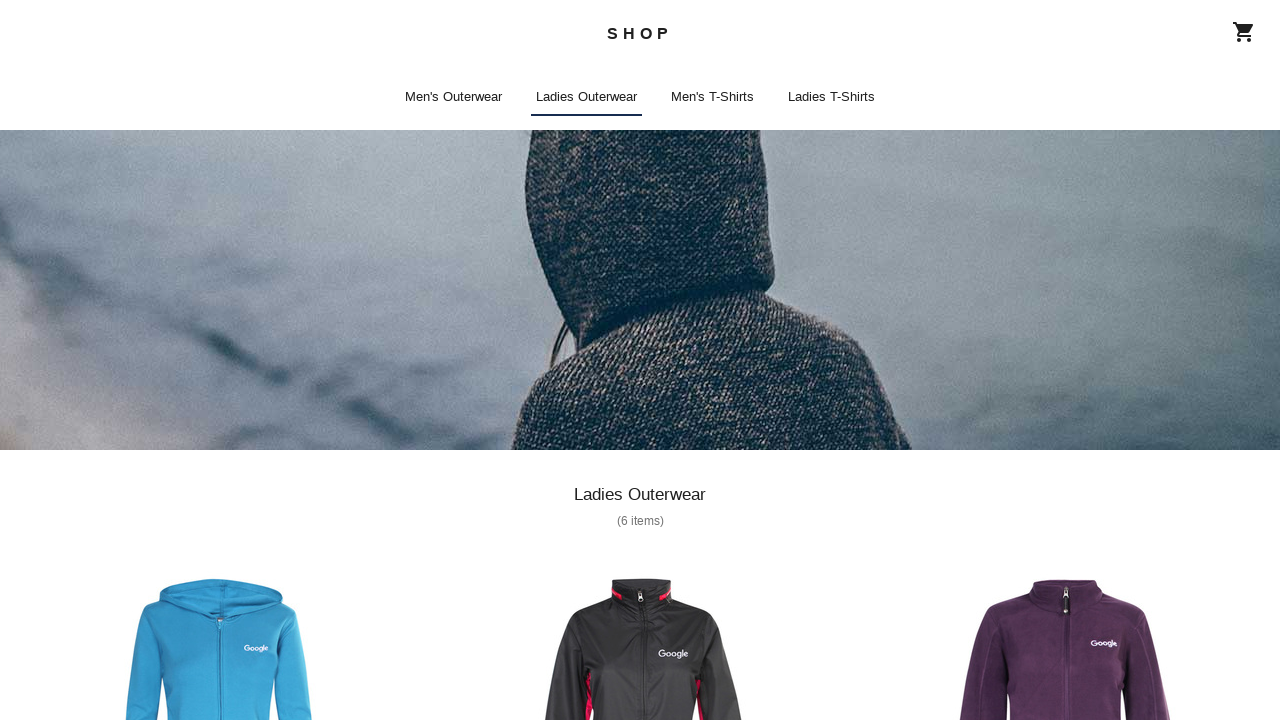

Found 4 script tags on page
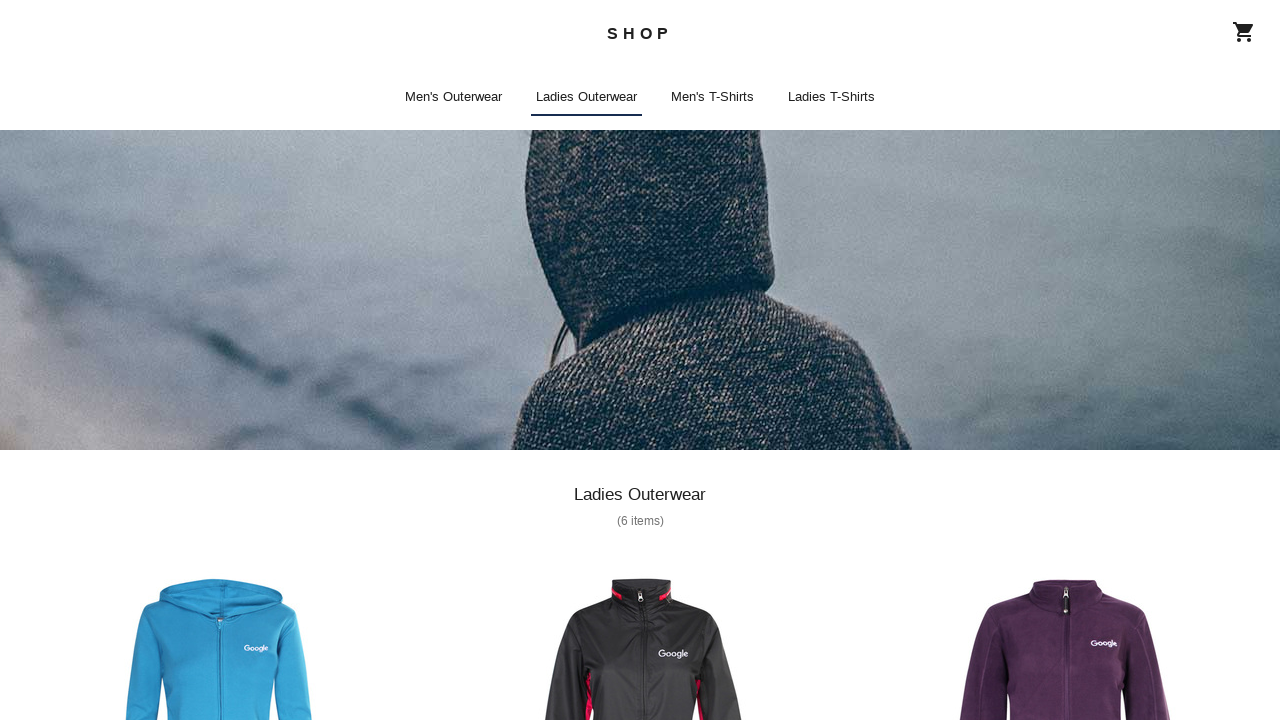

Retrieved src attribute from script tag 1
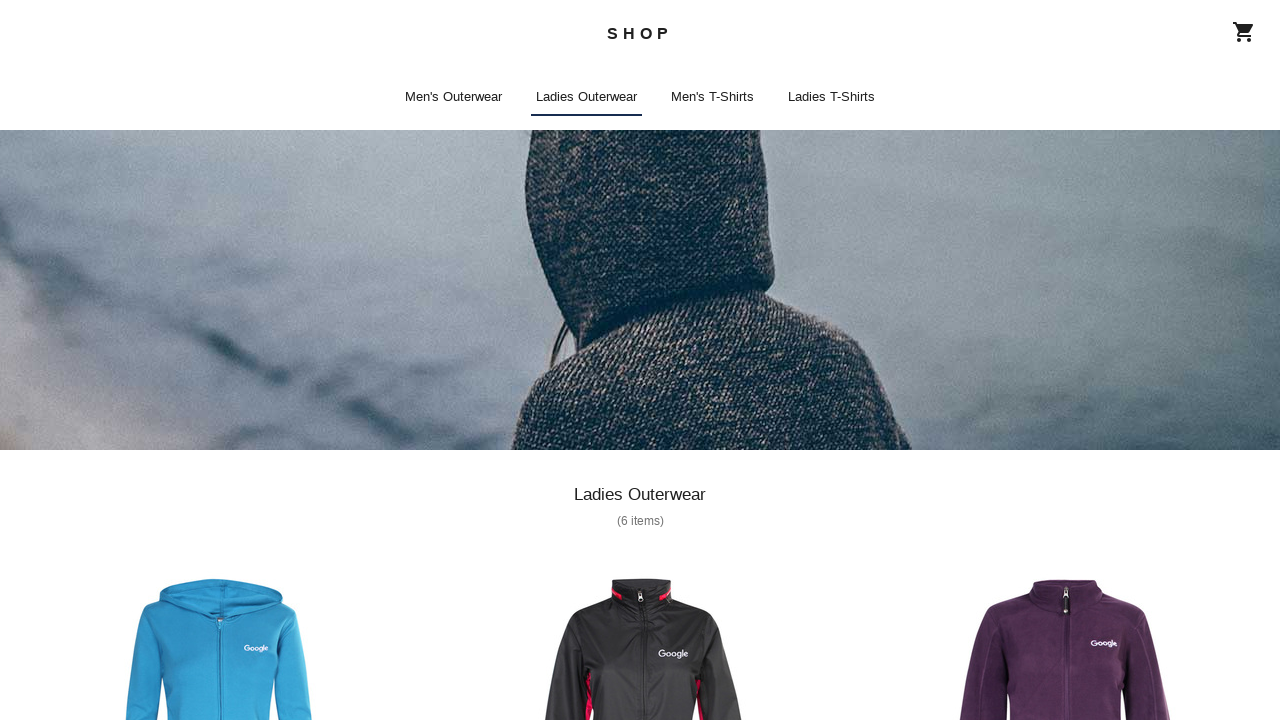

Retrieved src attribute from script tag 2
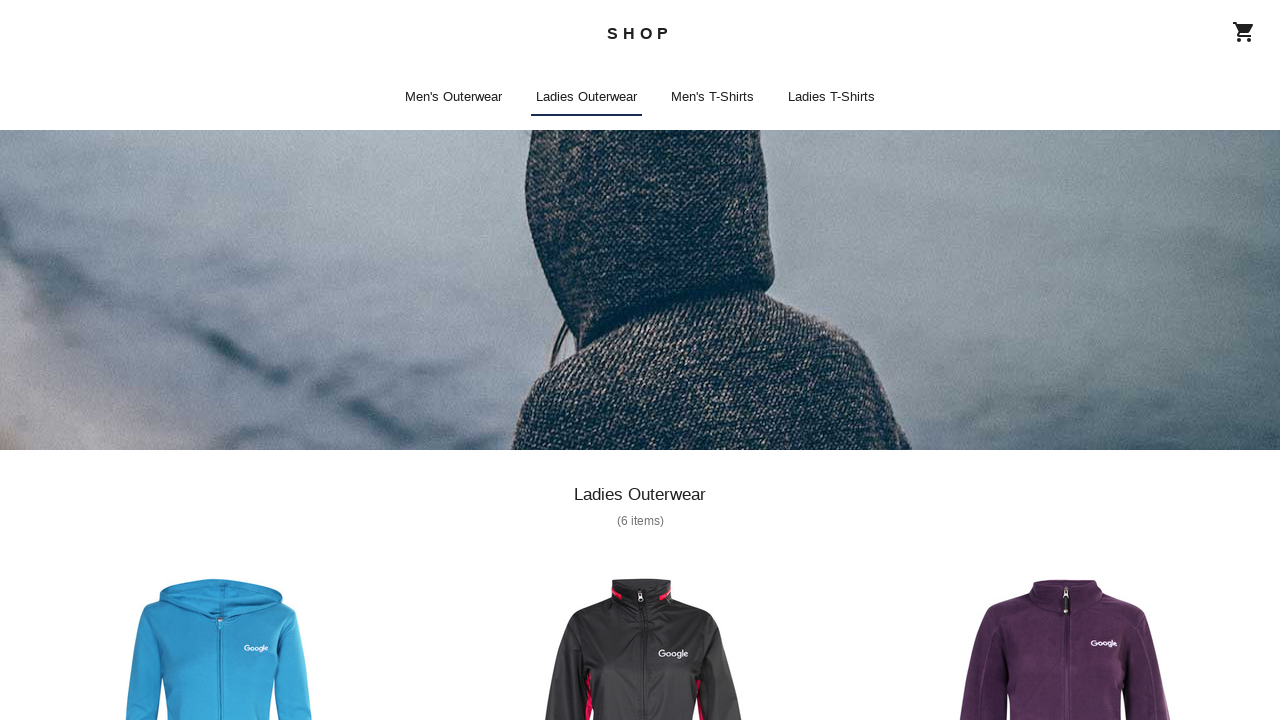

Retrieved src attribute from script tag 3
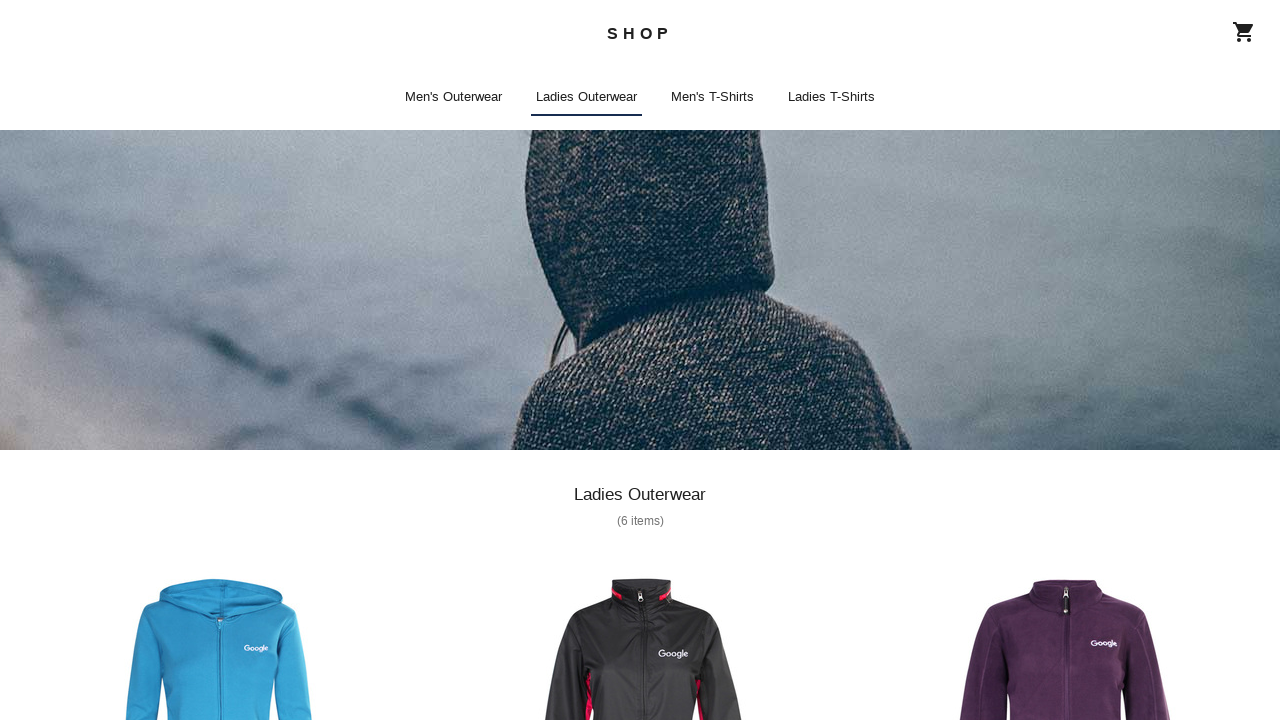

Found main JavaScript file (shop-app.js) in script tag 3
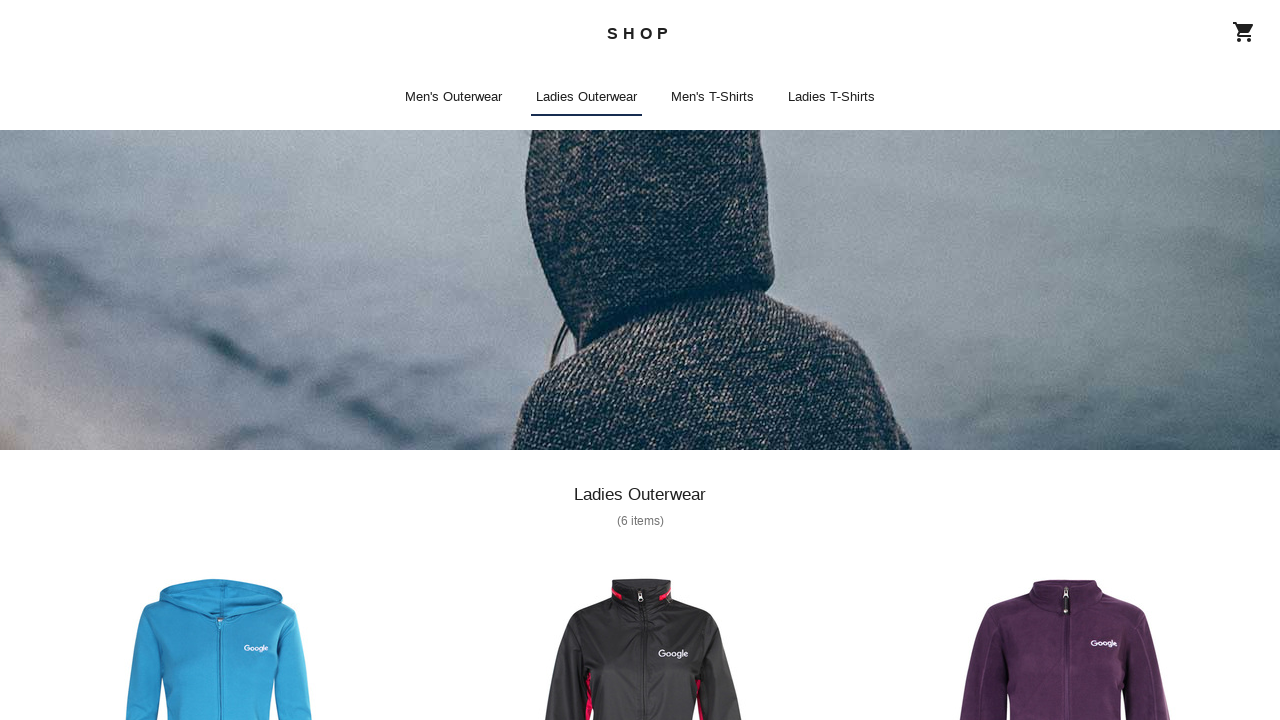

Assertion passed: shop-app.js is loaded on the page
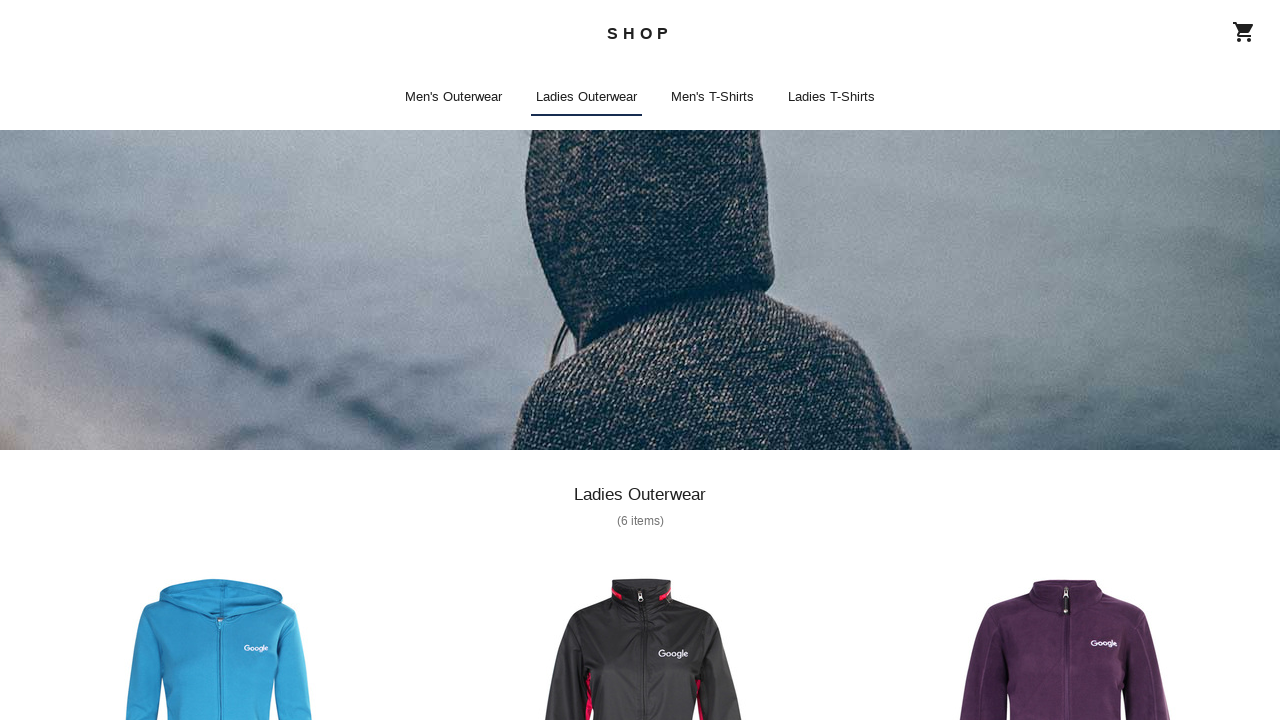

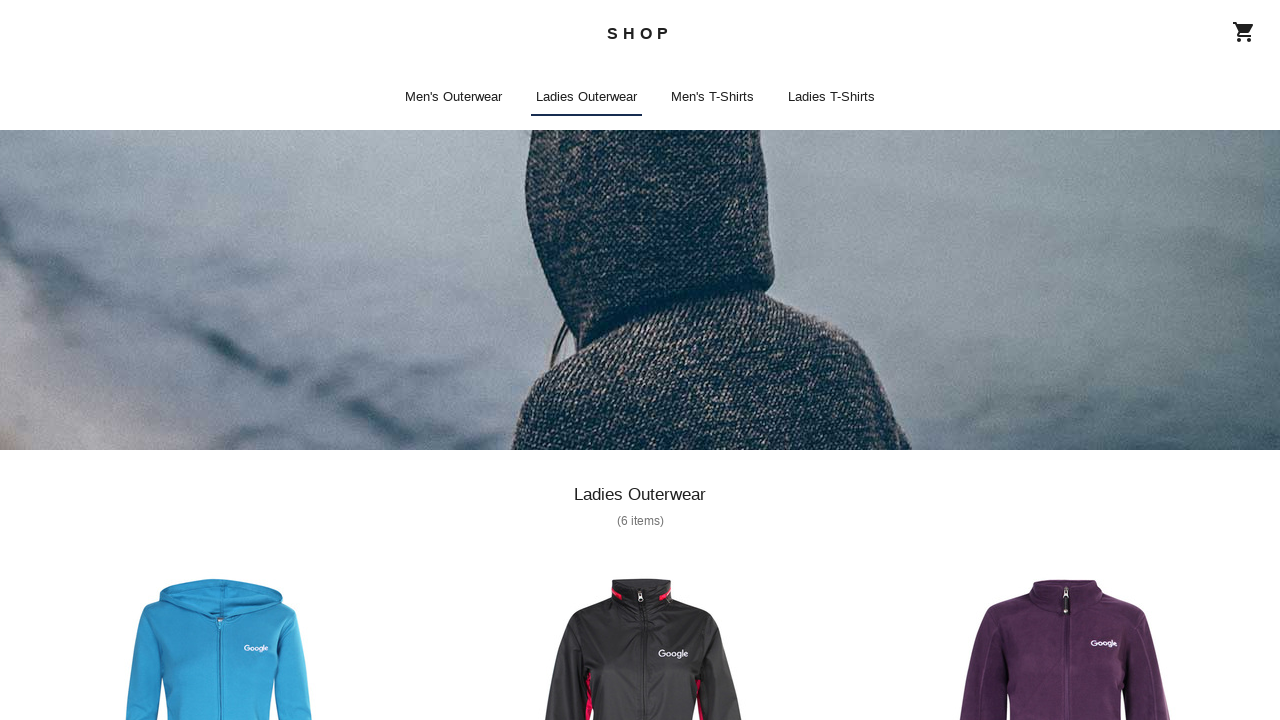